Tests interaction with a jQuery combo tree dropdown by clicking on it to open the dropdown menu

Starting URL: https://www.jqueryscript.net/demo/Drop-Down-Combo-Tree/

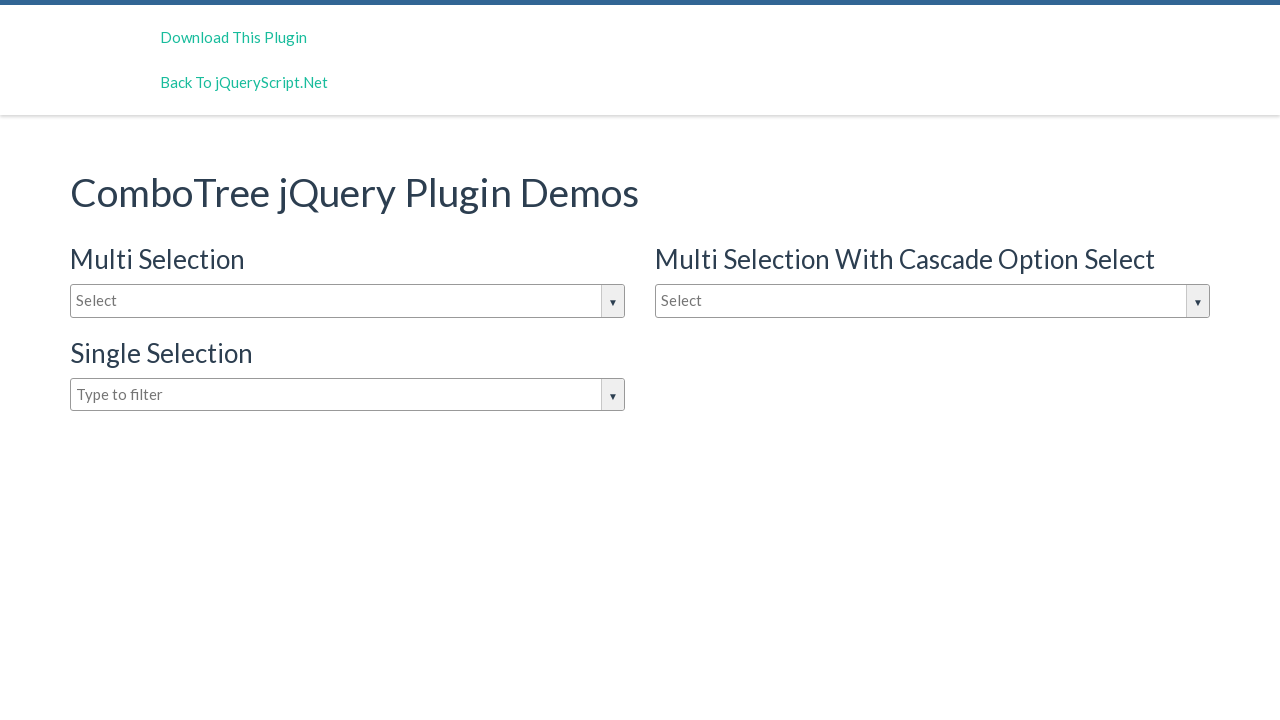

Clicked on jQuery combo tree dropdown to open menu at (348, 301) on #justAnInputBox
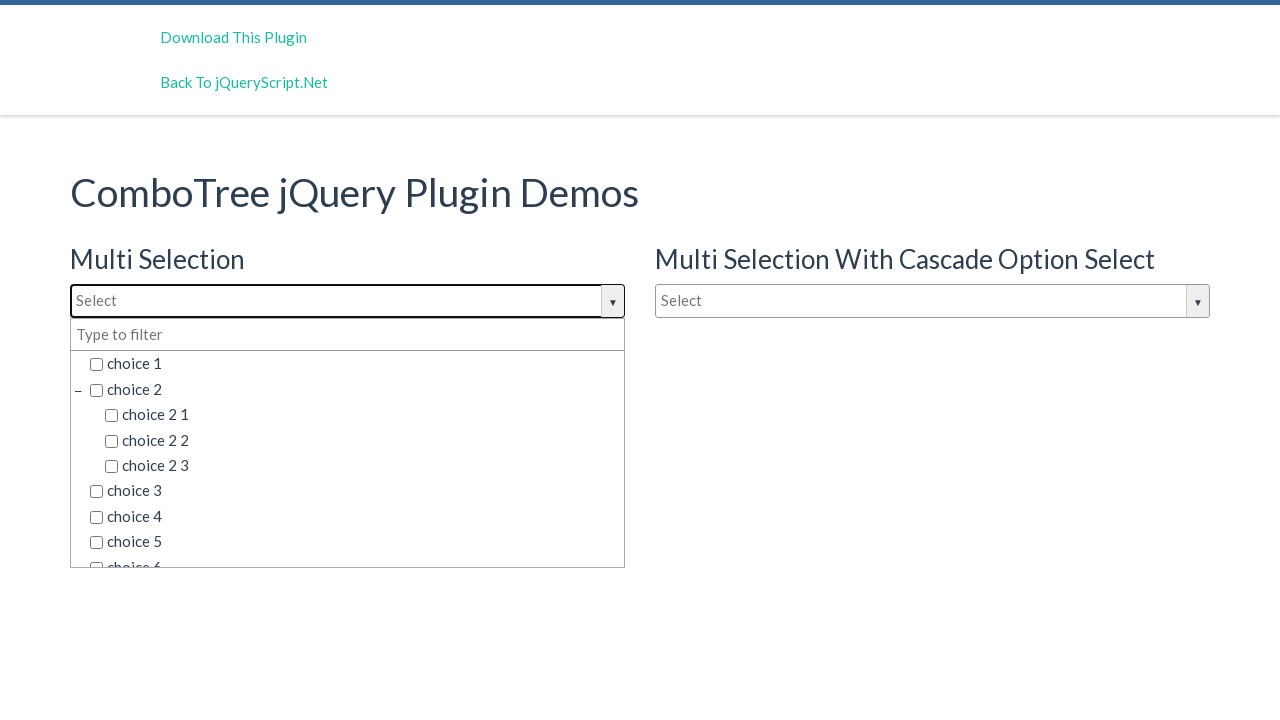

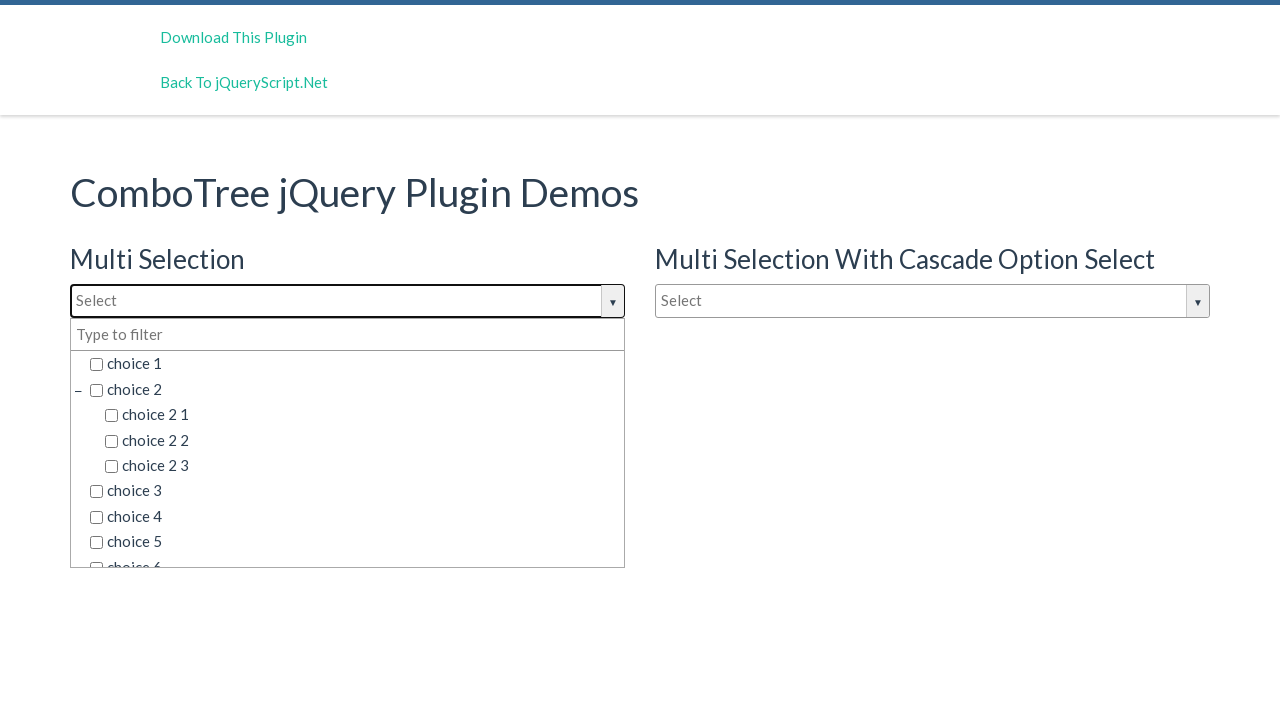